Tests text input by typing "Hello" sequentially, then selecting all and deleting the text

Starting URL: https://www.qa-practice.com/elements/input/simple

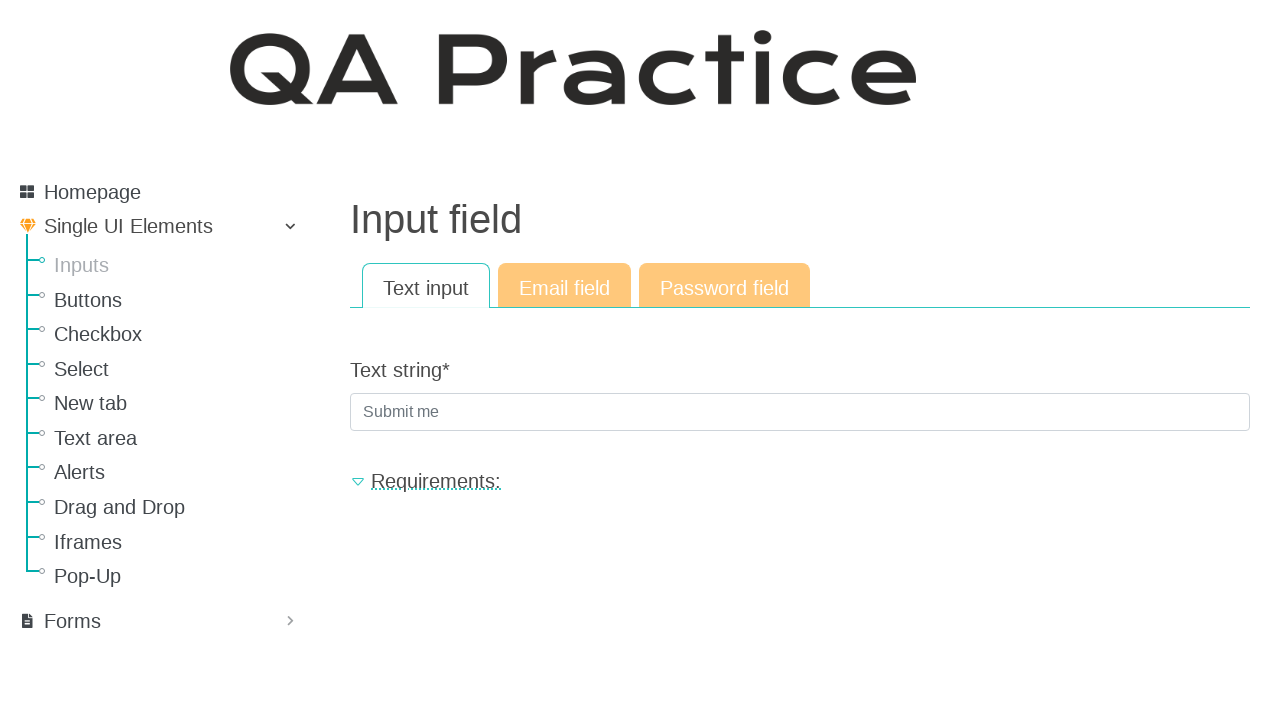

Located text input field by label 'Text string'
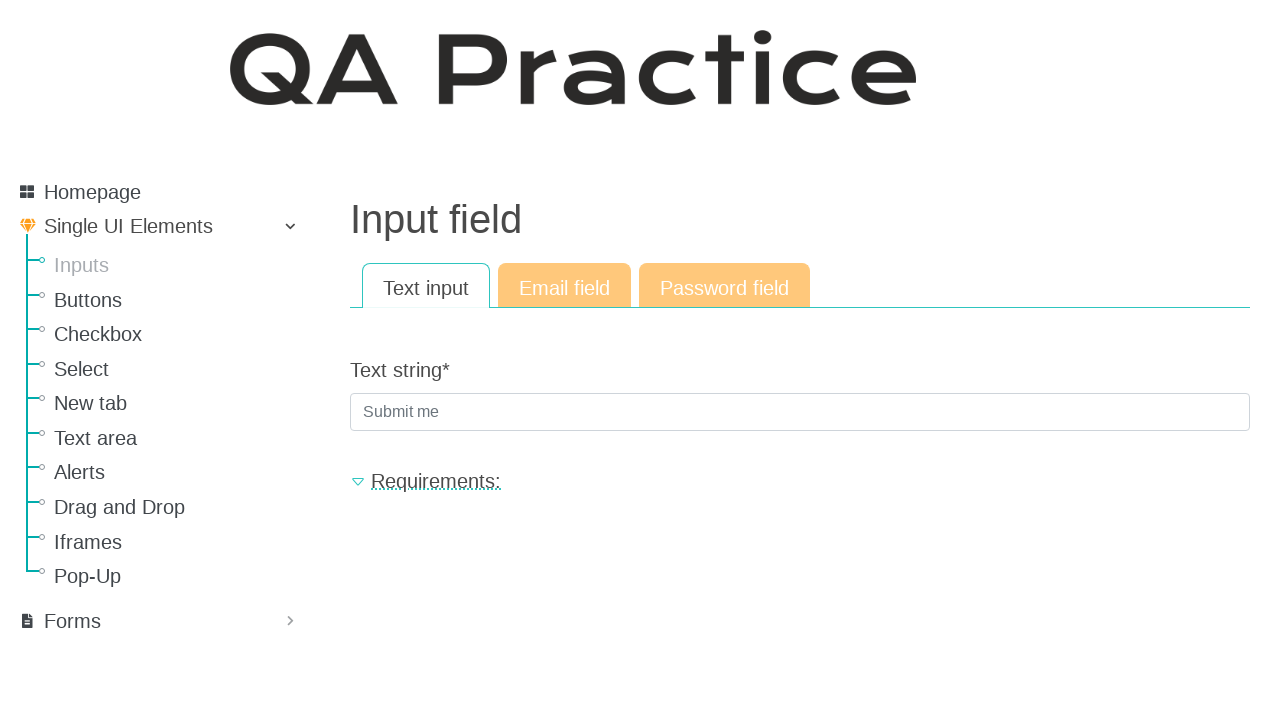

Typed 'Hello' sequentially into the text field with 100ms delay between characters
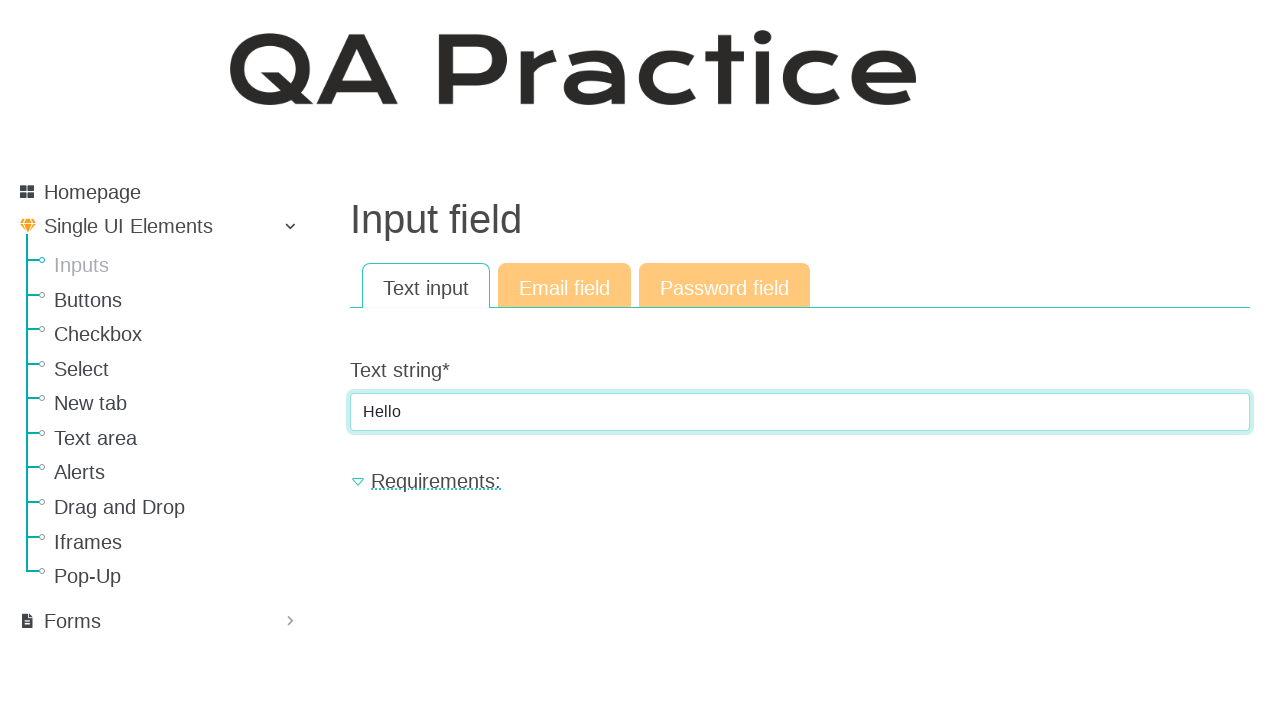

Selected all text in the field using Ctrl+A on internal:label="Text string"i
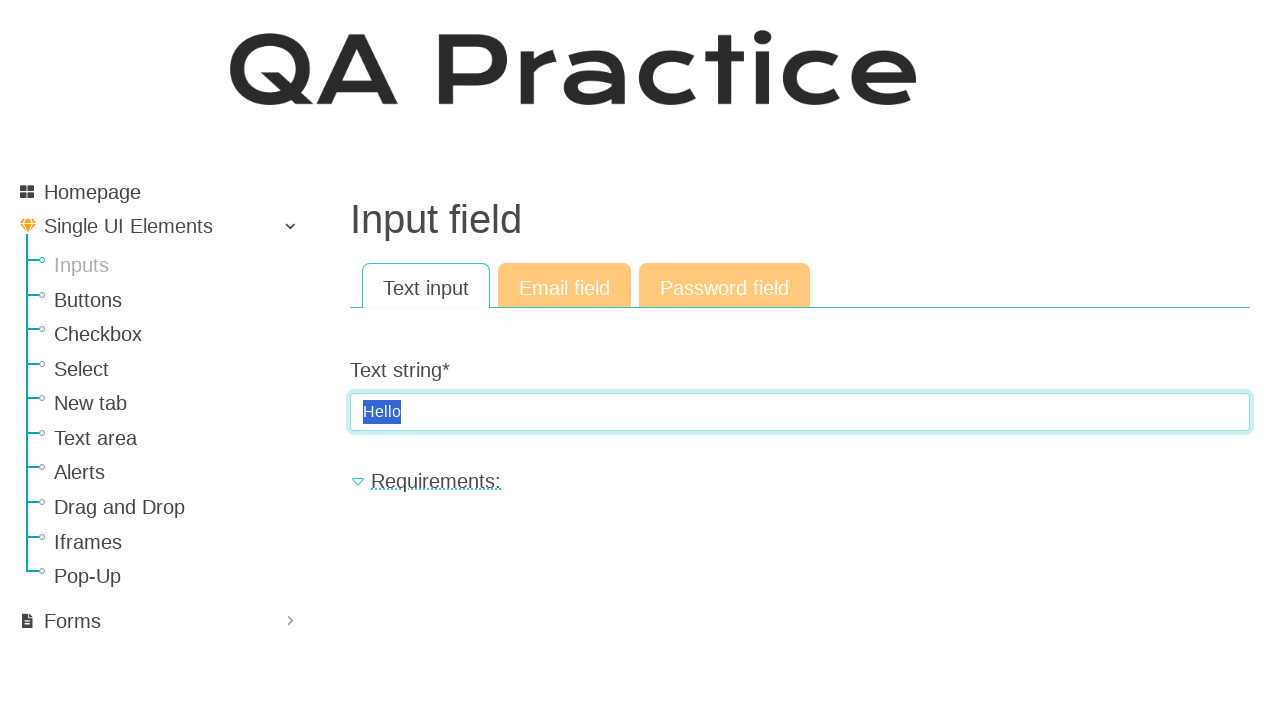

Deleted selected text by pressing Backspace on internal:label="Text string"i
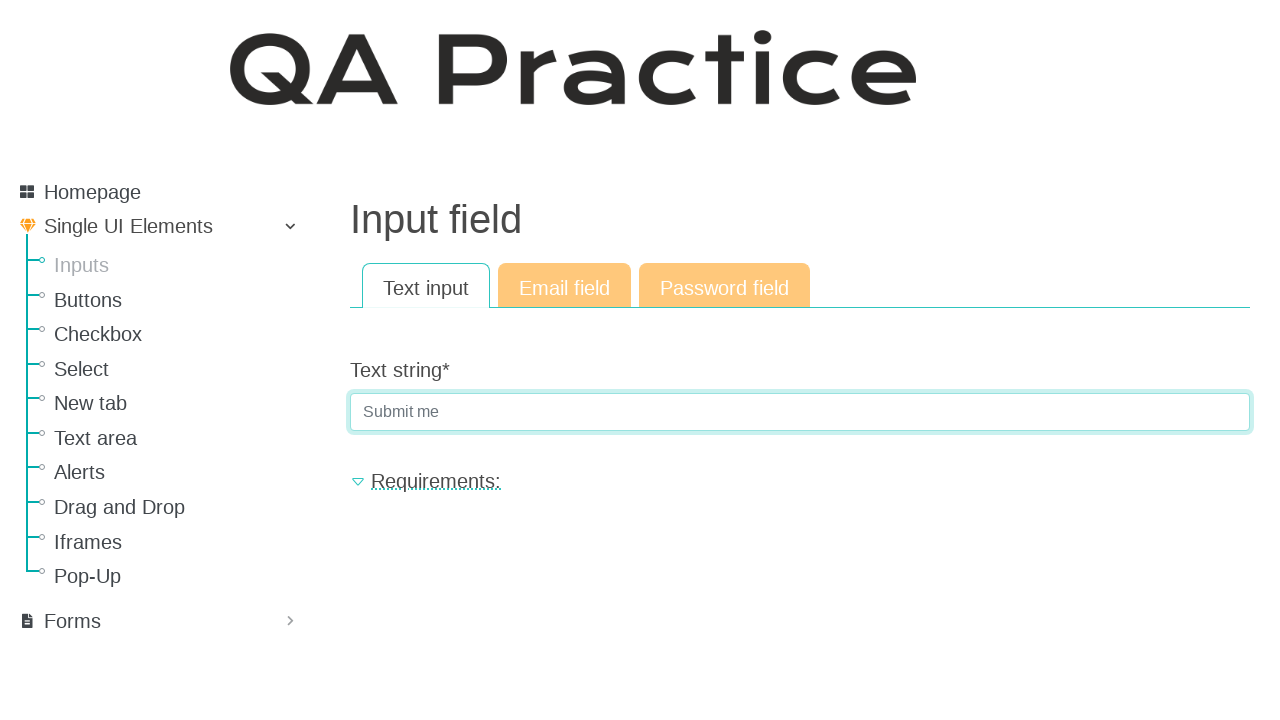

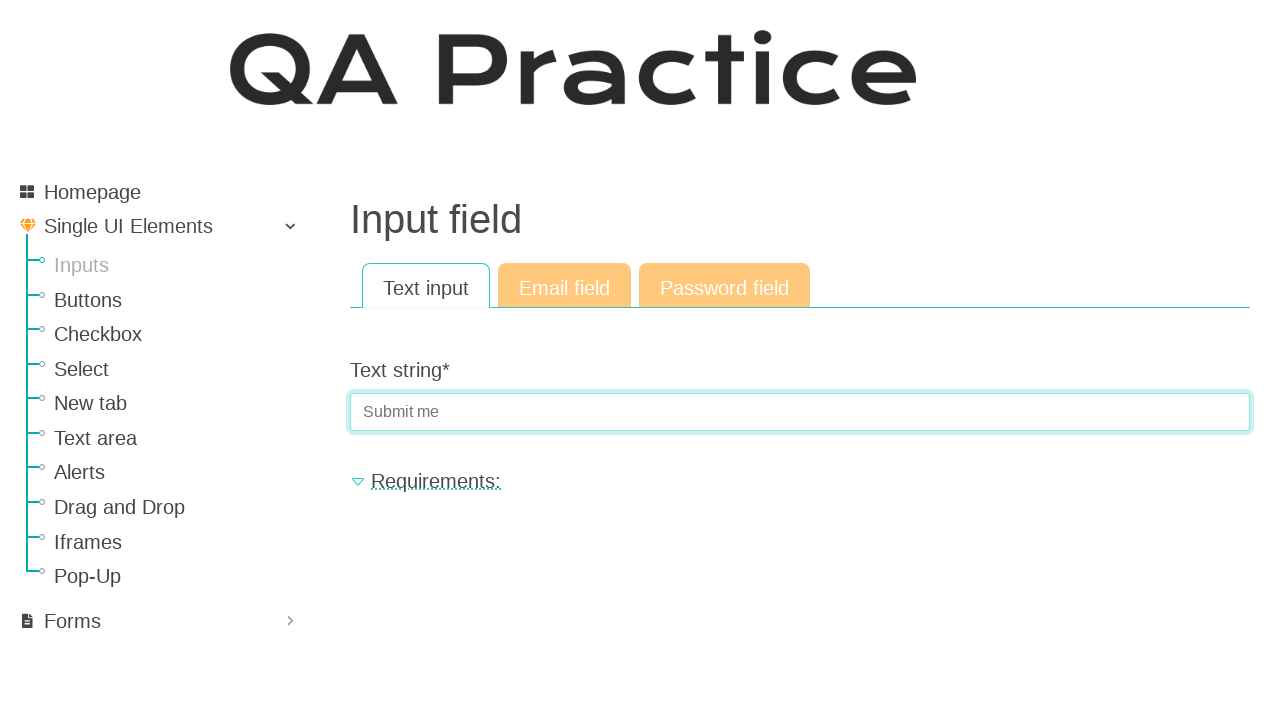